Tests that the text input field remains populated after adding a todo item

Starting URL: https://demo.playwright.dev/todomvc

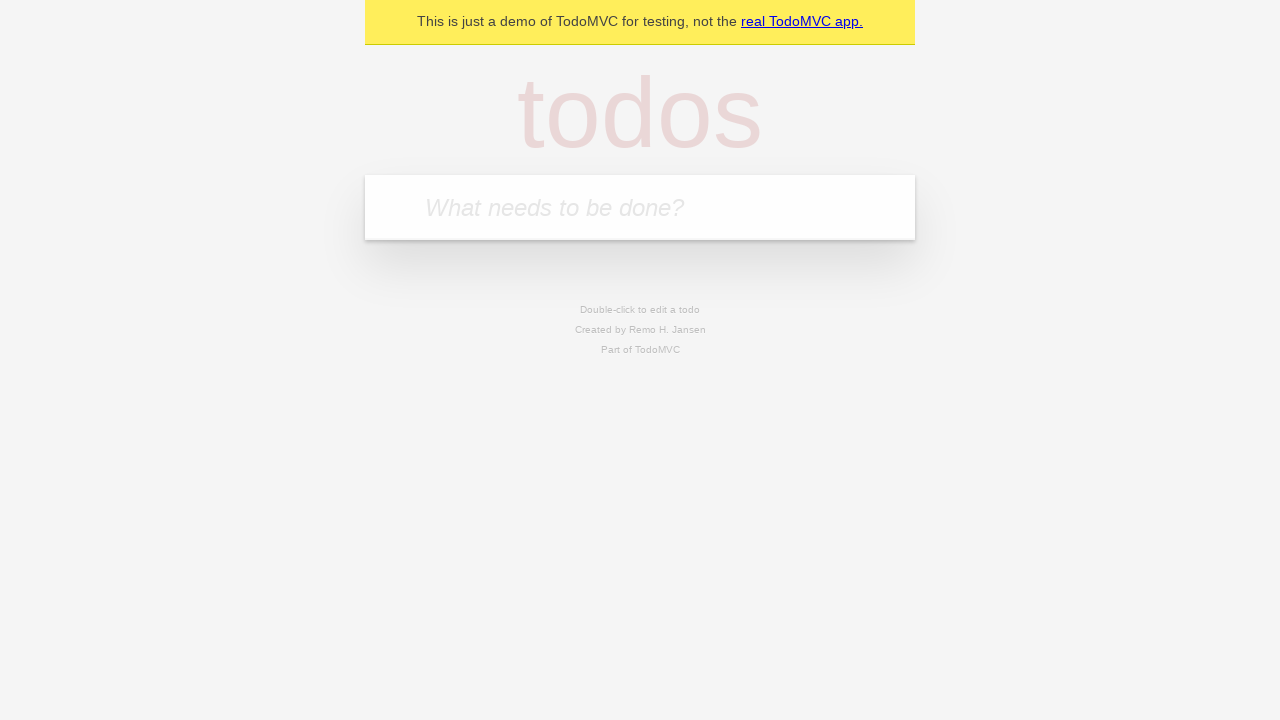

Filled todo input field with 'buy some cheese' on internal:attr=[placeholder="What needs to be done?"i]
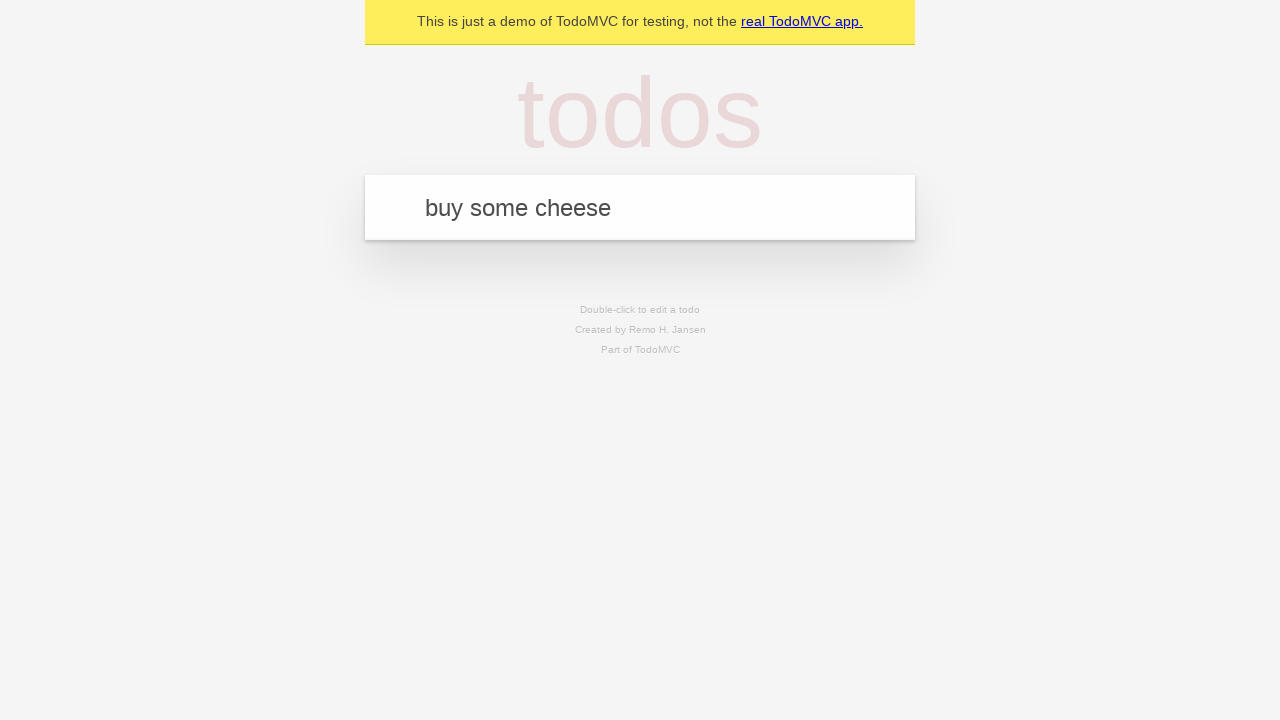

Pressed Enter to add the todo item on internal:attr=[placeholder="What needs to be done?"i]
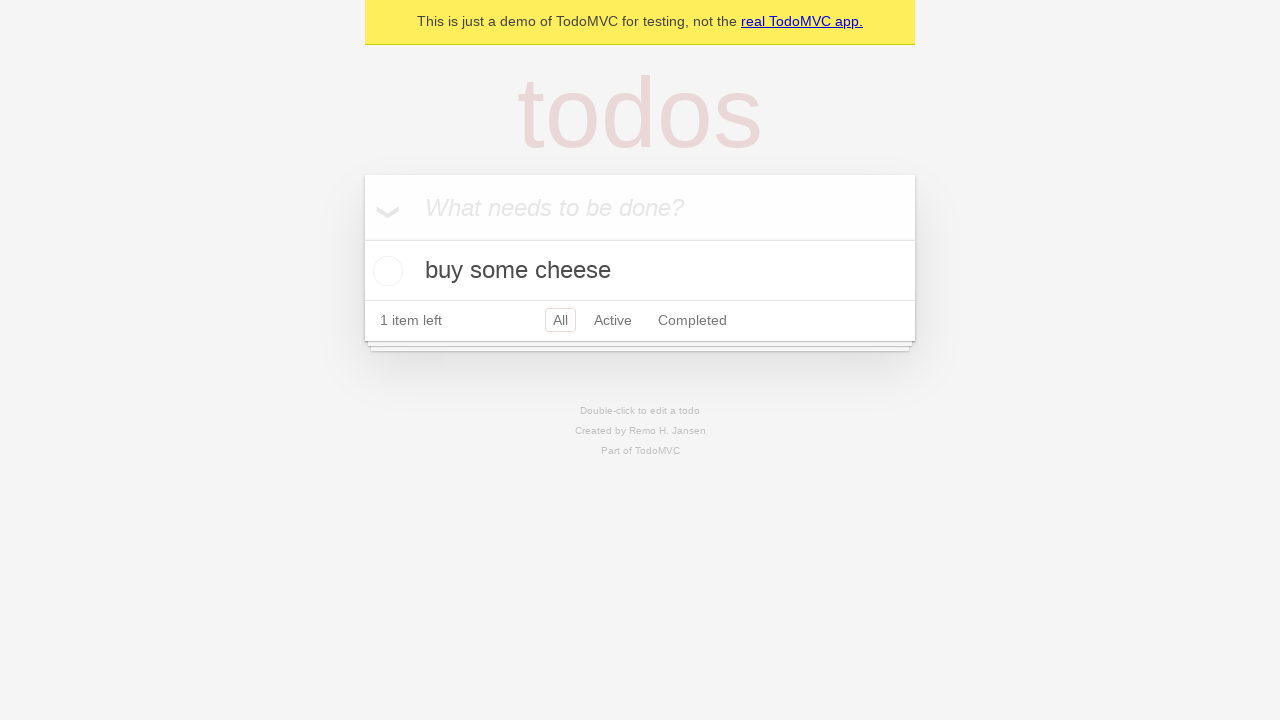

Todo item appeared in the list
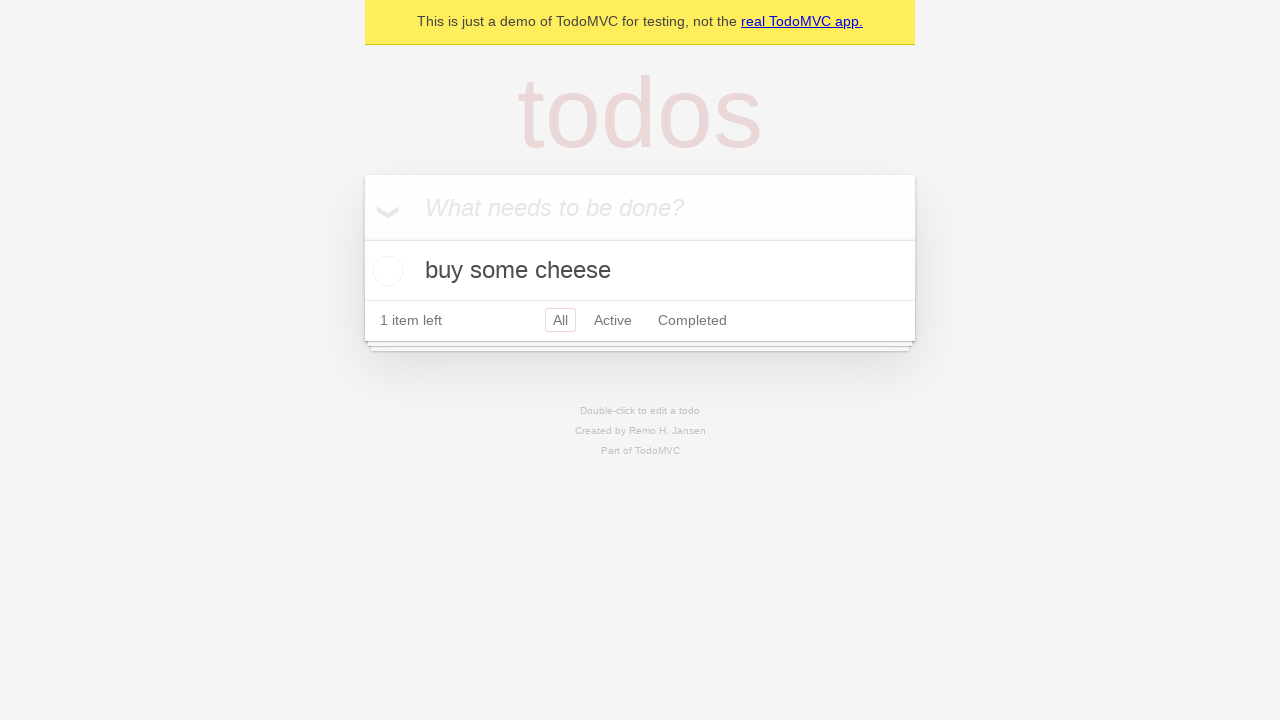

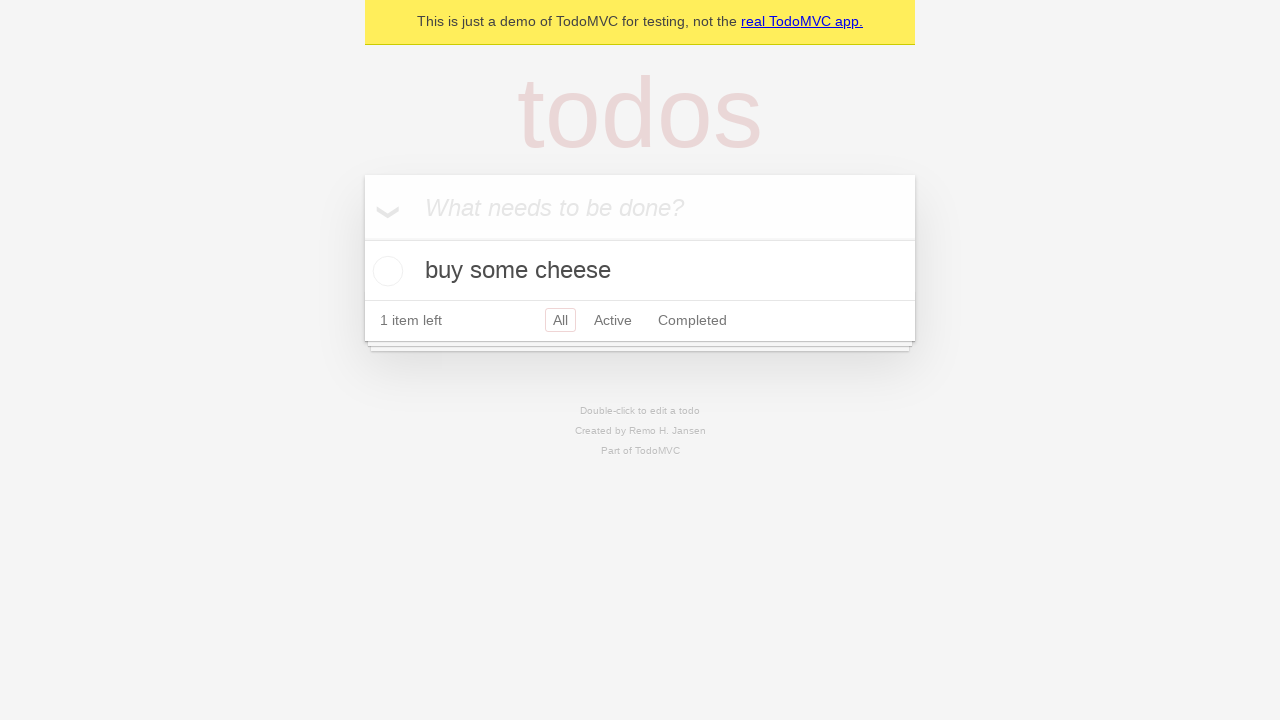